Tests selecting a radio button for "No" option and verifies it becomes checked.

Starting URL: https://thefreerangetester.github.io/sandbox-automation-testing/

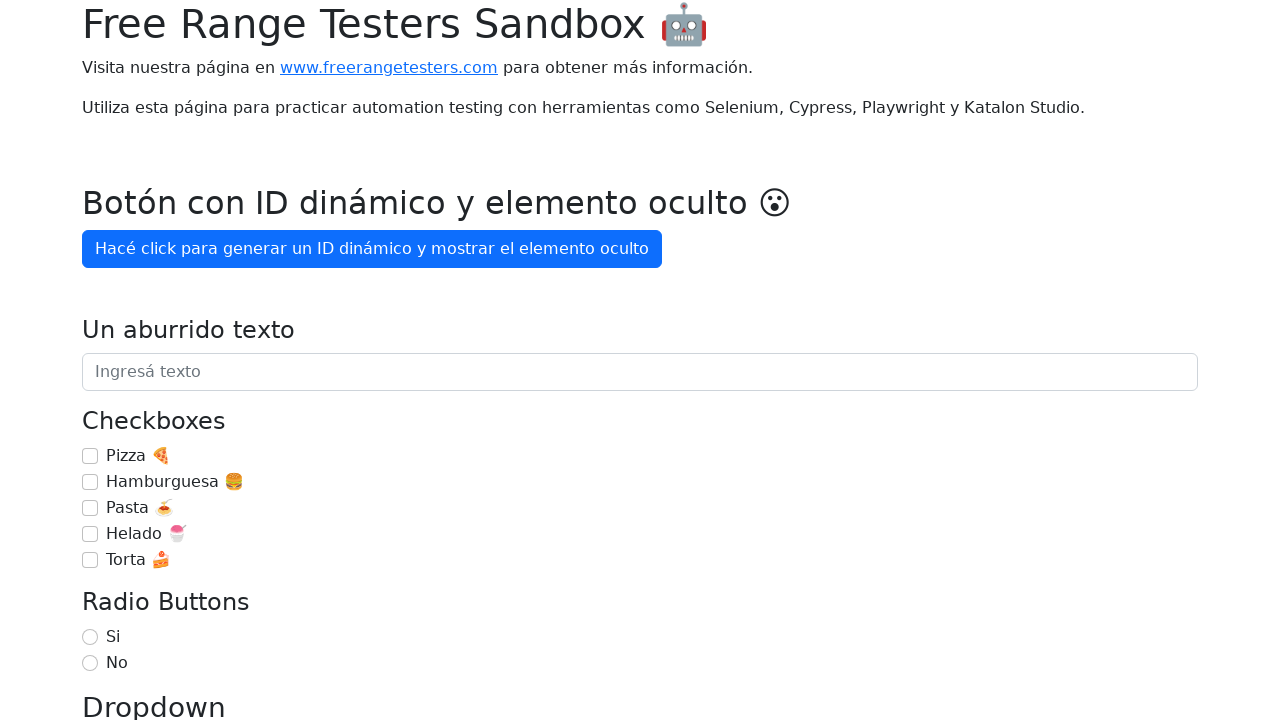

Selected the 'No' radio button at (90, 663) on internal:role=radio[name="No"i]
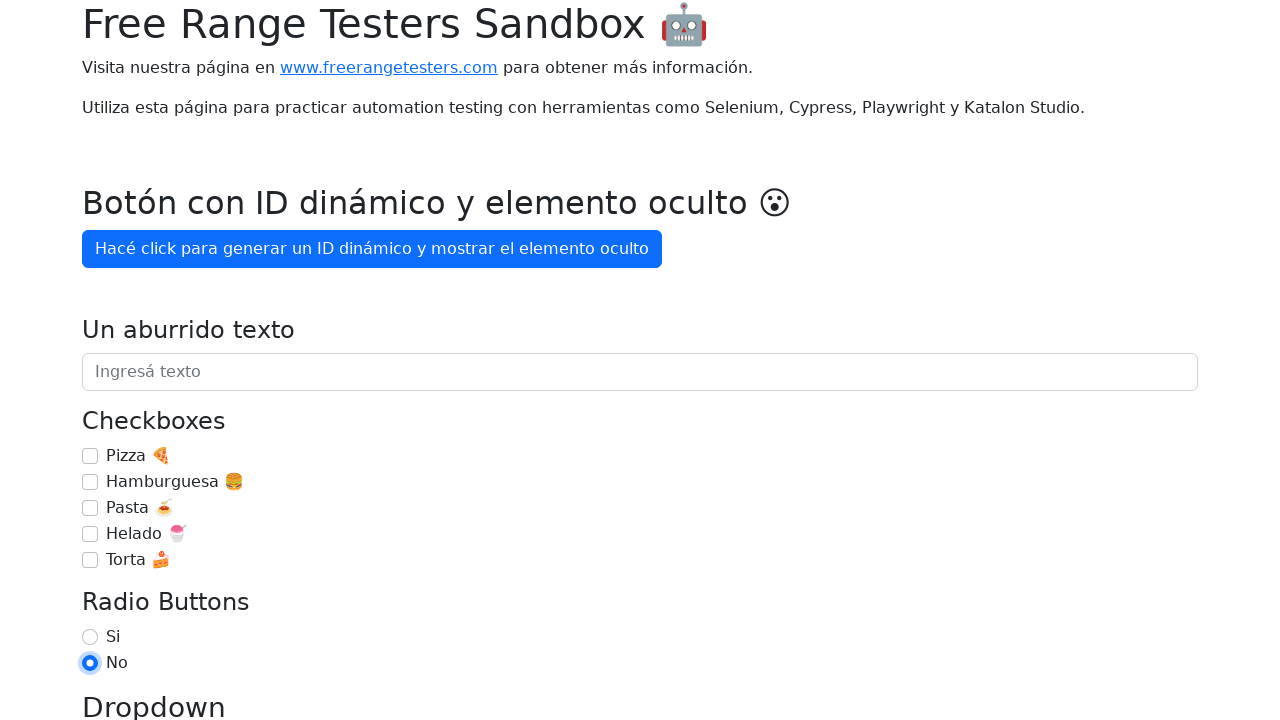

Verified that a radio button is now checked
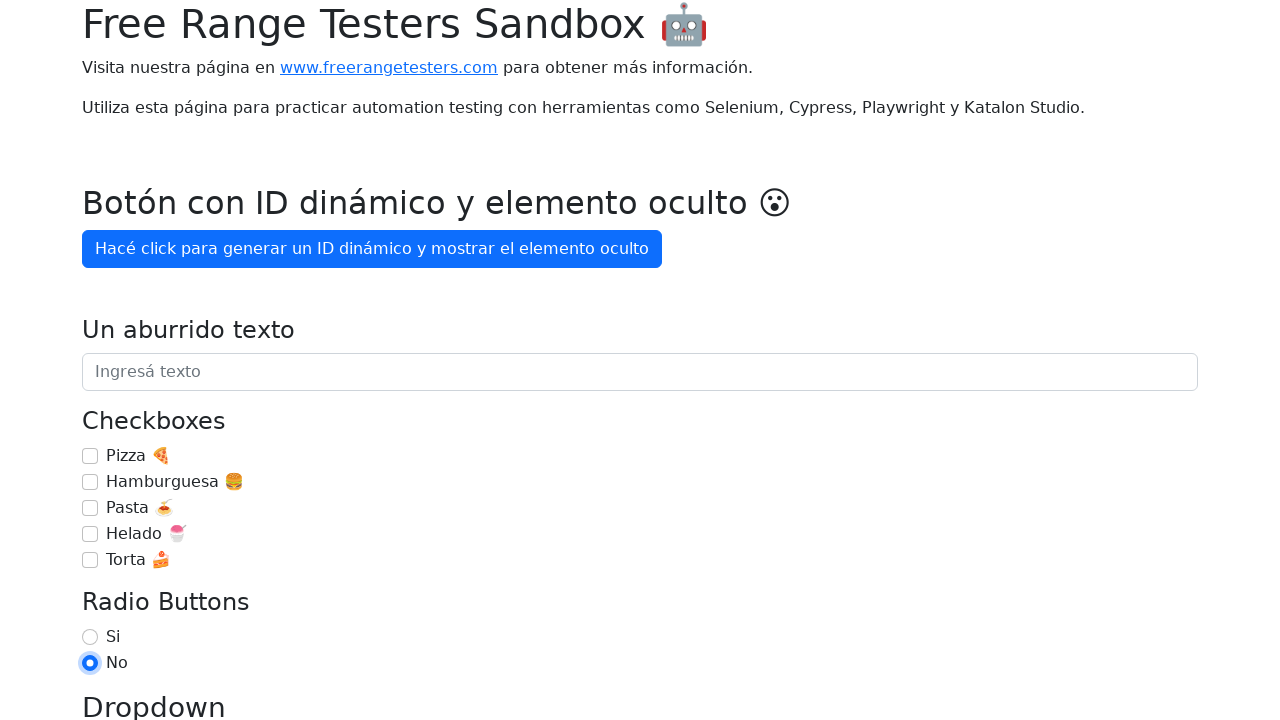

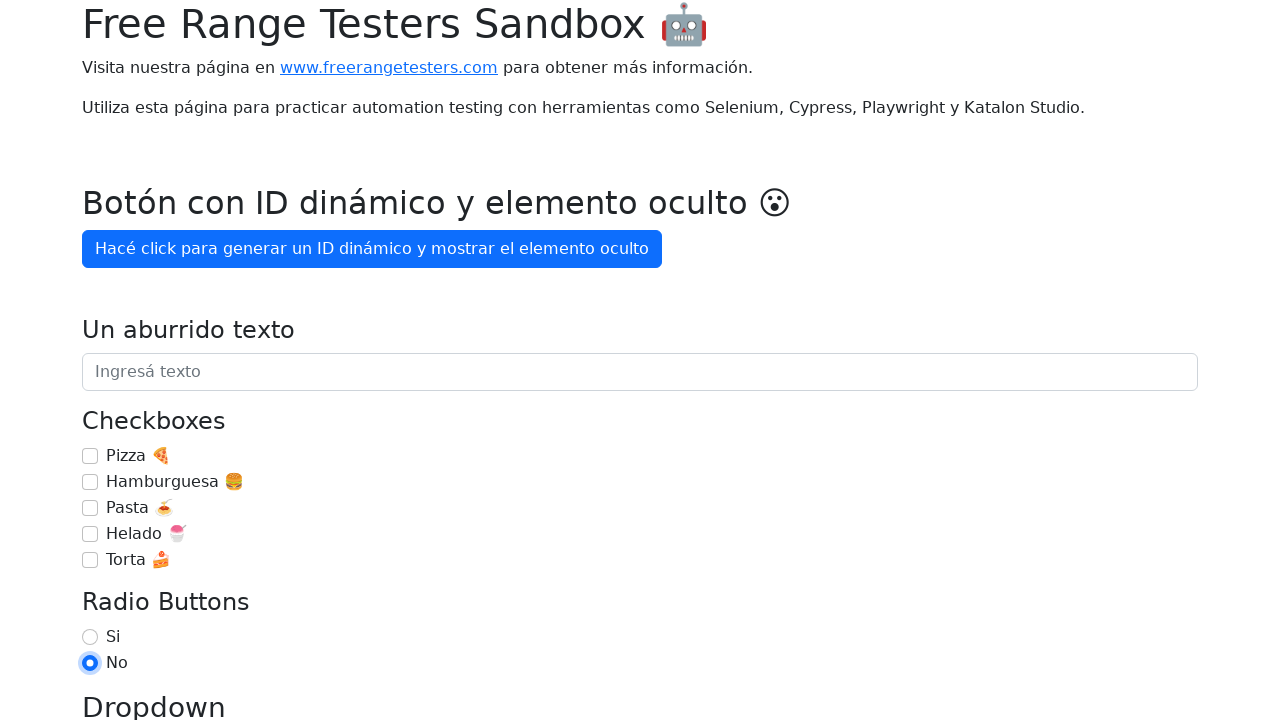